Tests clicking the "source on GitHub" link in the footer and verifies redirection to the project's GitHub repository

Starting URL: https://simonsmith.github.io/github-user-search/#/search

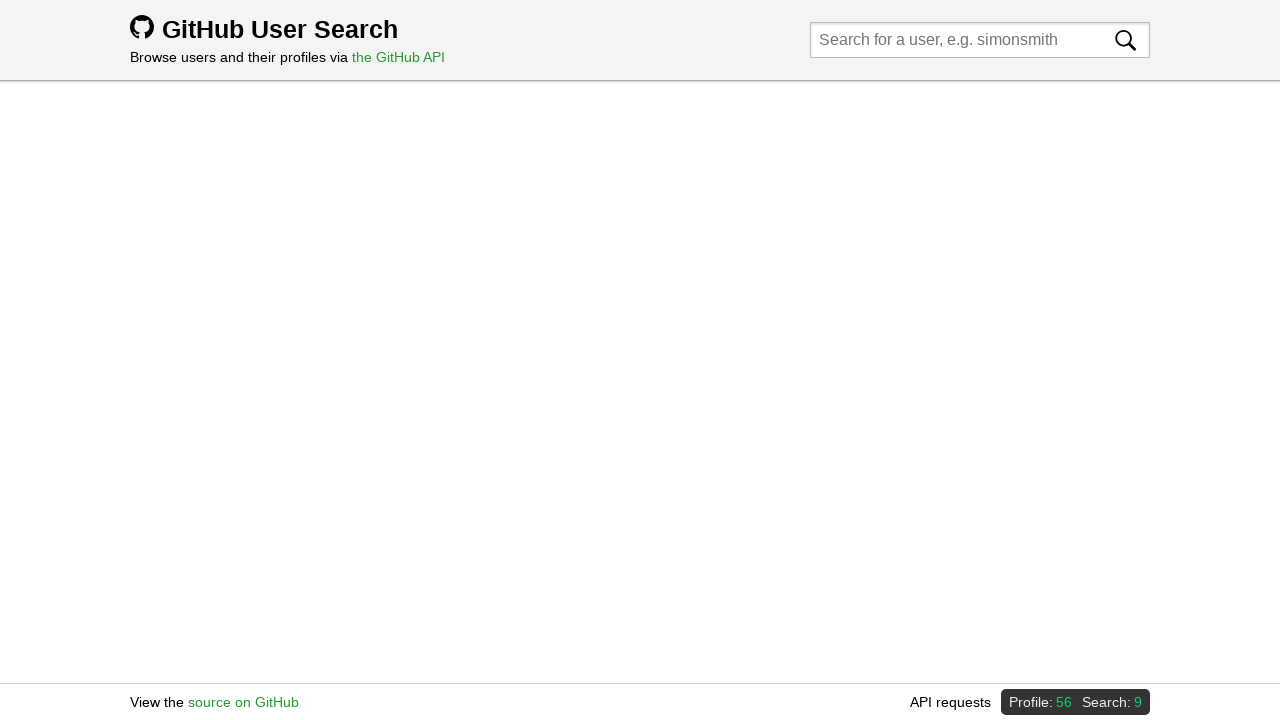

Clicked 'source on GitHub' link in the footer at (244, 702) on text=source on GitHub
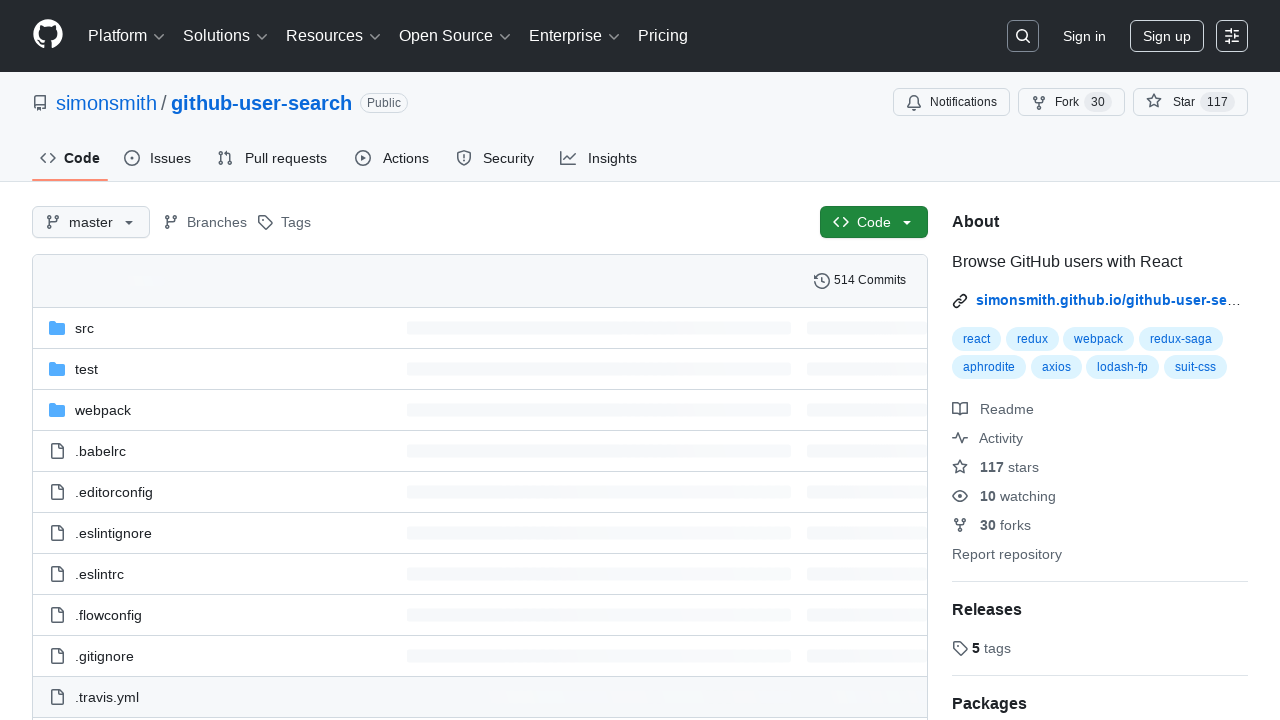

Successfully navigated to GitHub repository URL
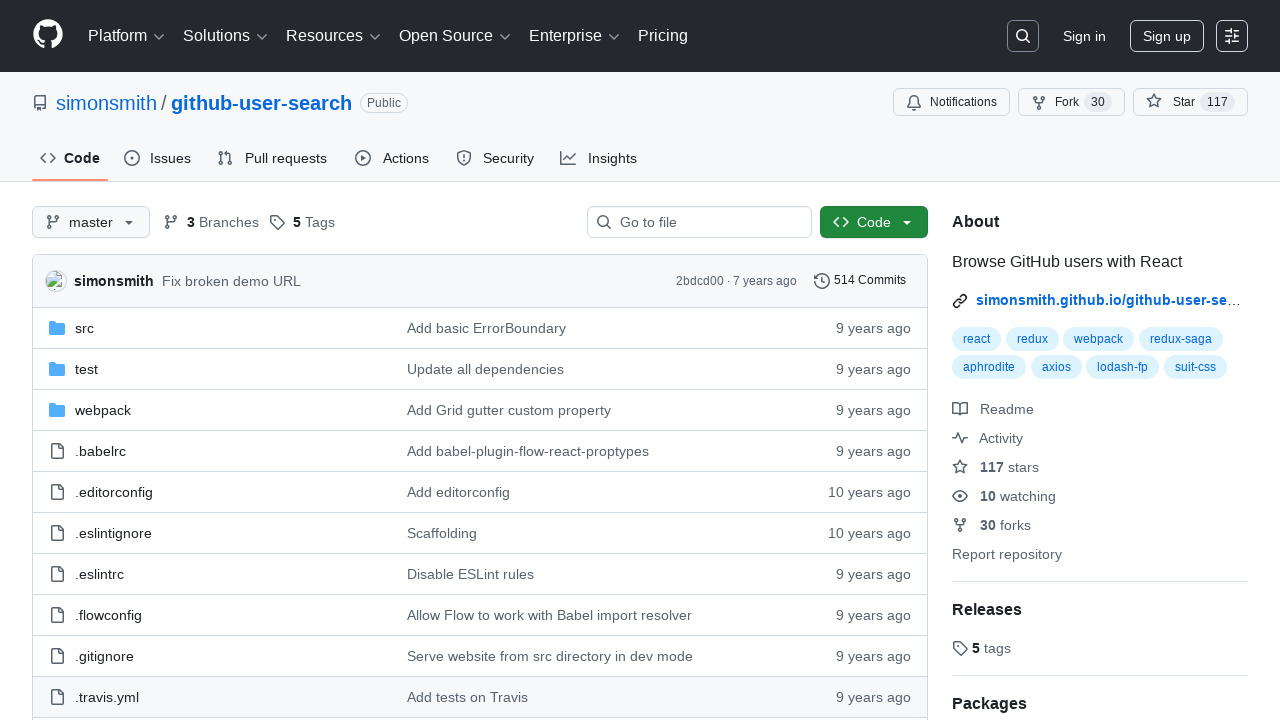

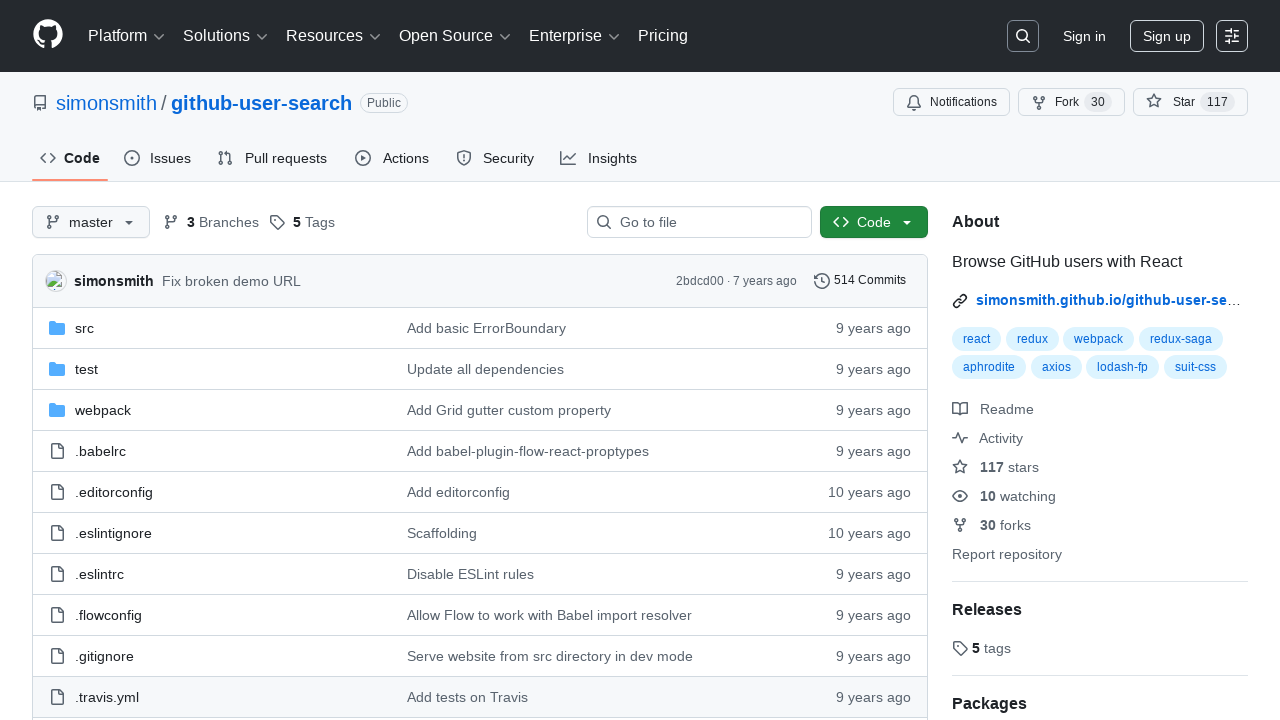